Tests checkbox functionality by clicking a Senior Citizen Discount checkbox and verifying it becomes selected, then counts the total number of checkboxes on the page.

Starting URL: https://rahulshettyacademy.com/dropdownsPractise/

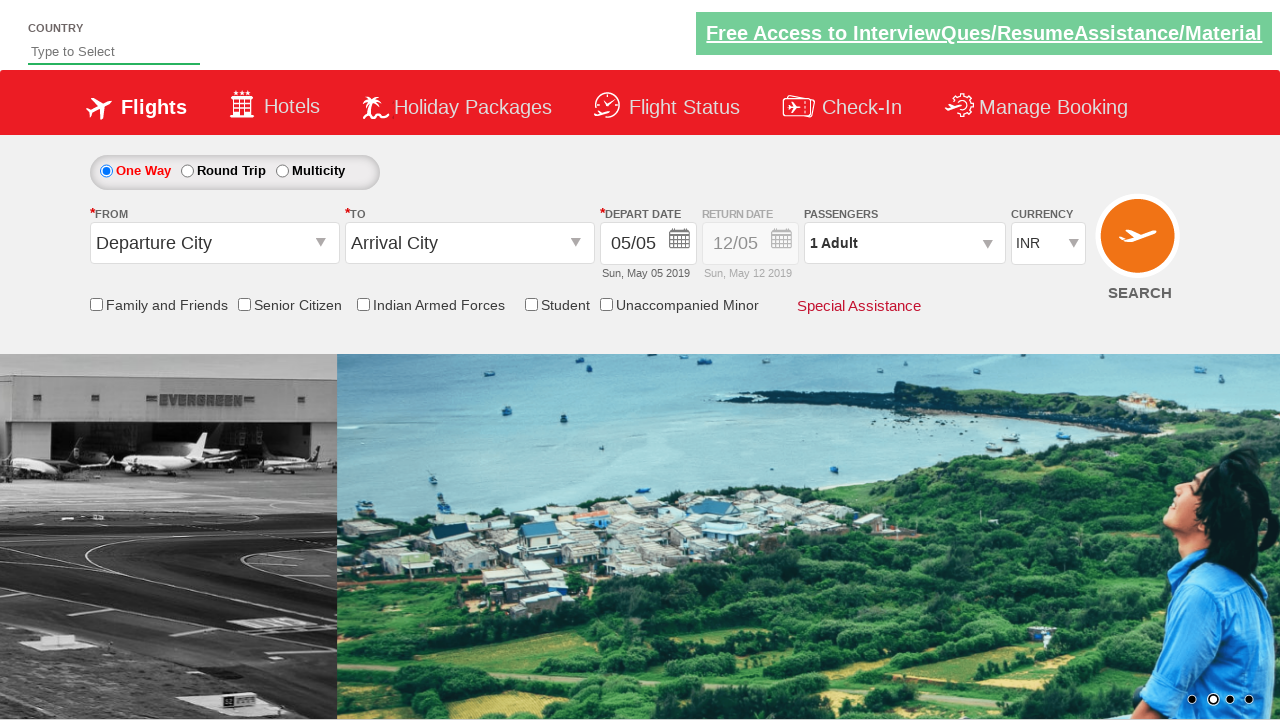

Clicked Senior Citizen Discount checkbox at (244, 304) on input[id*='SeniorCitizenDiscount']
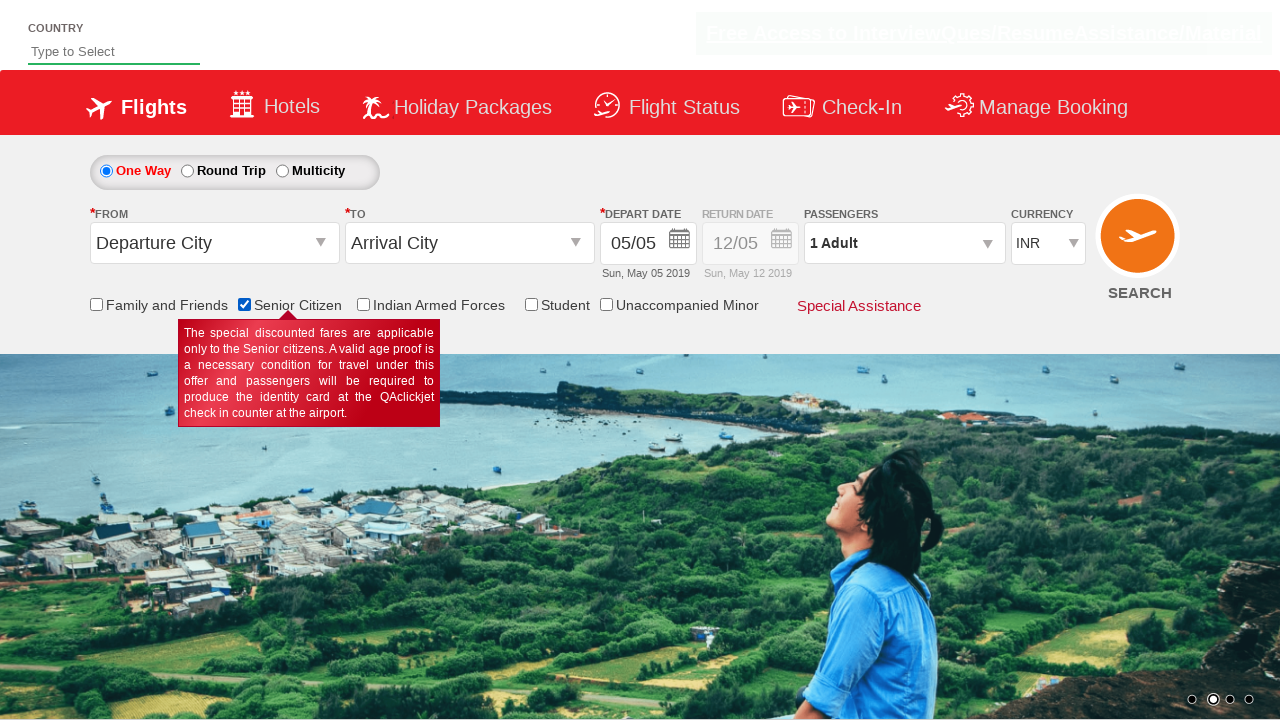

Located Senior Citizen Discount checkbox element
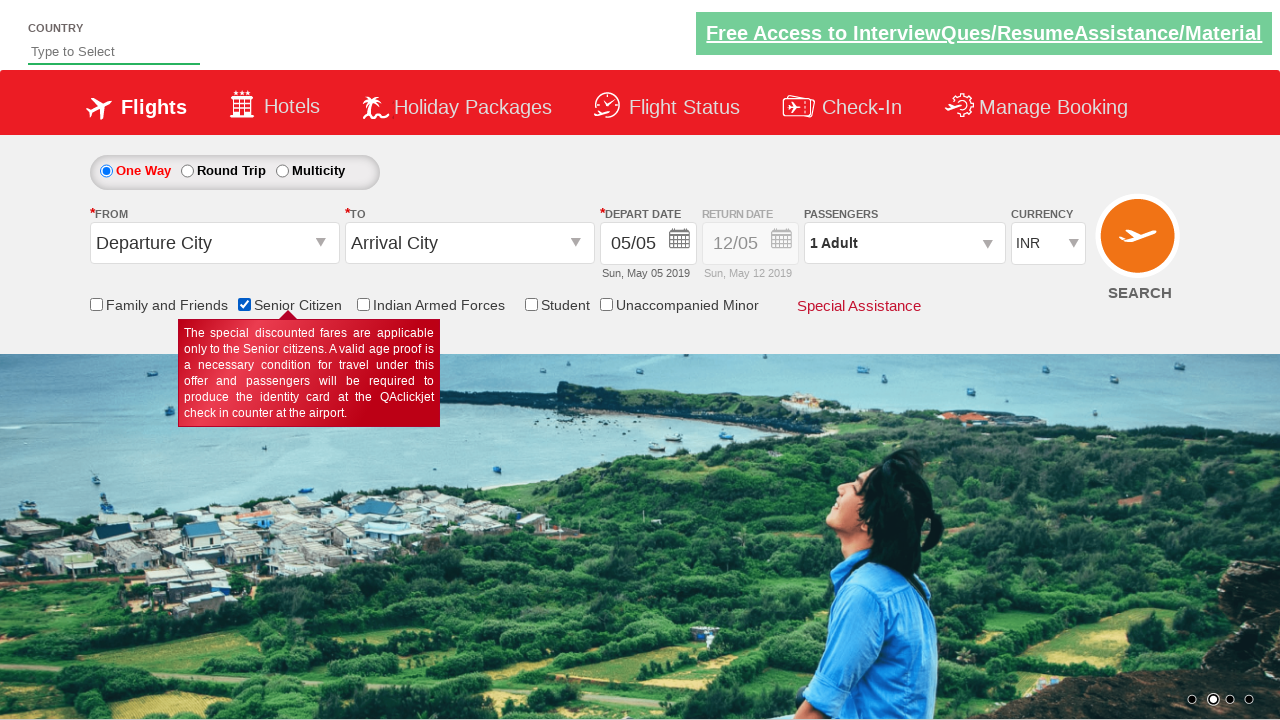

Verified Senior Citizen Discount checkbox is selected
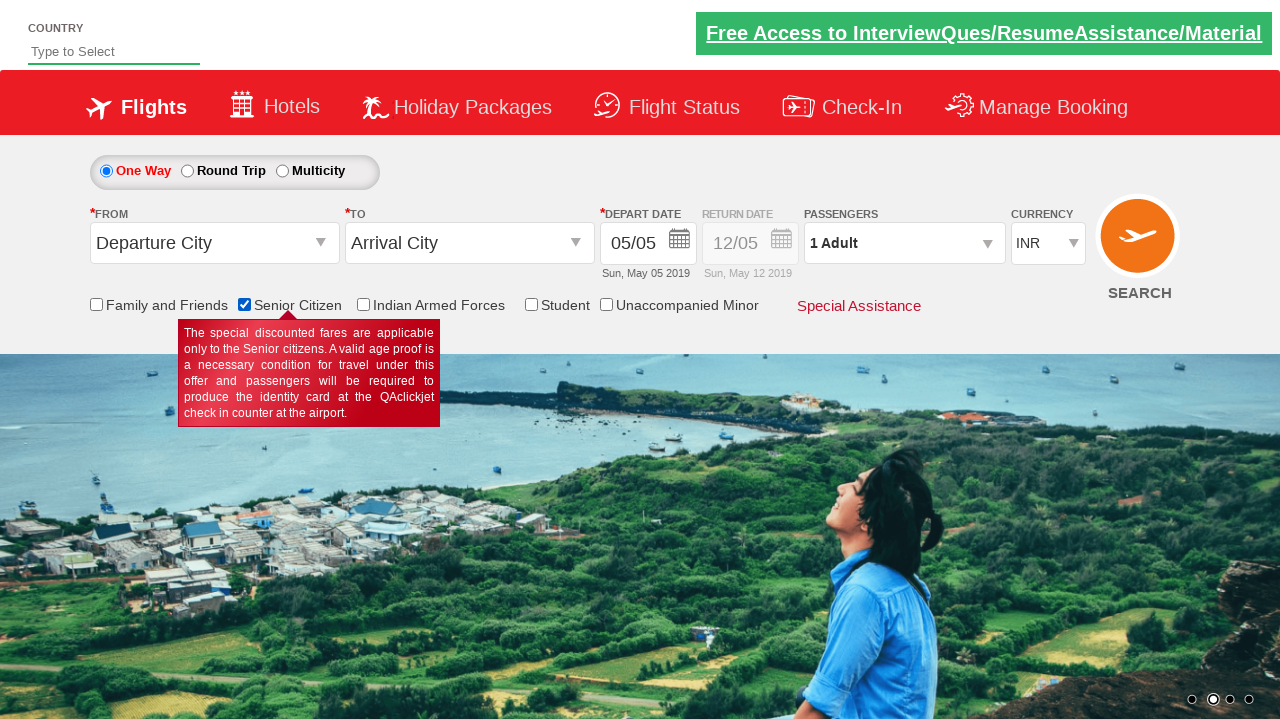

Located all checkbox elements on the page
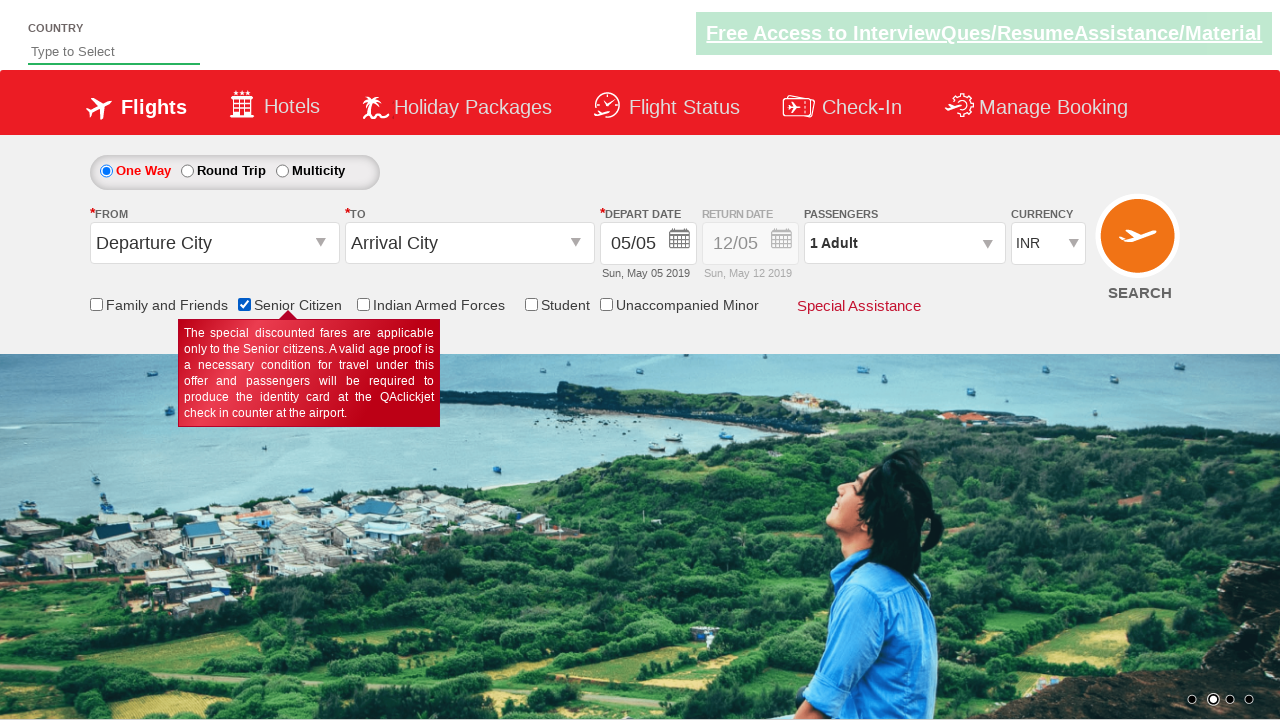

Counted total checkboxes: 6
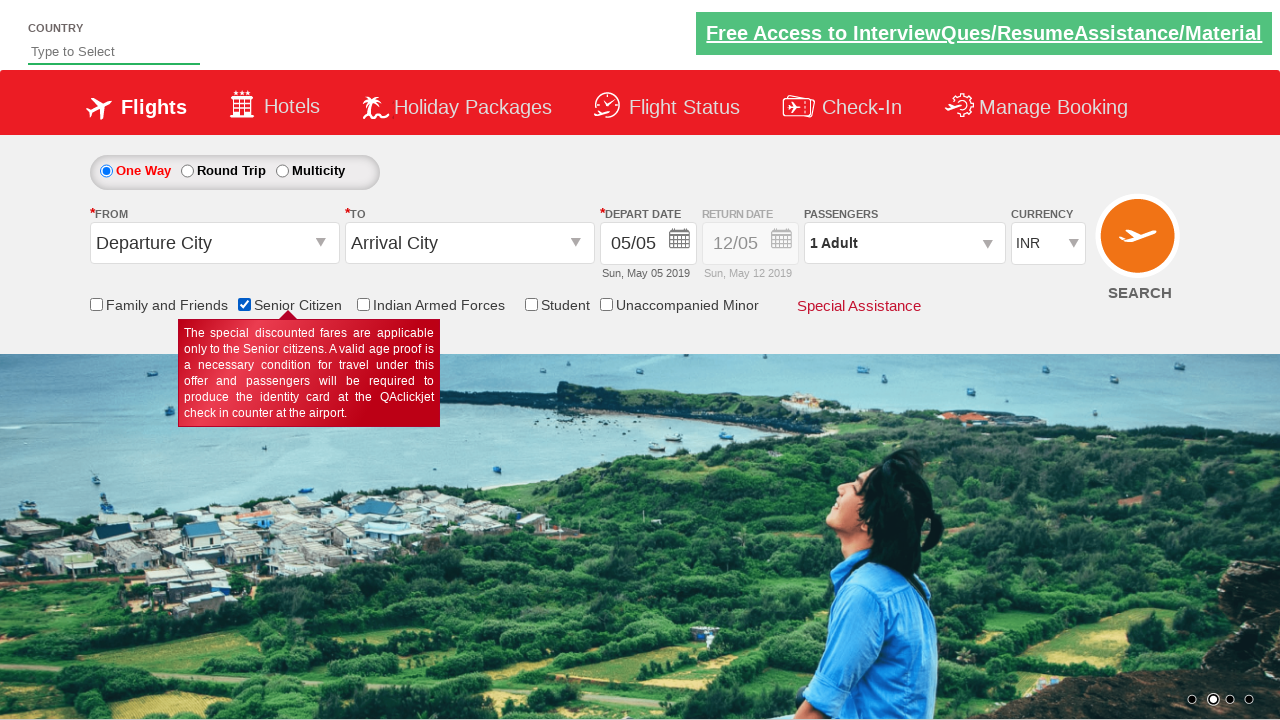

Printed checkbox count: 6
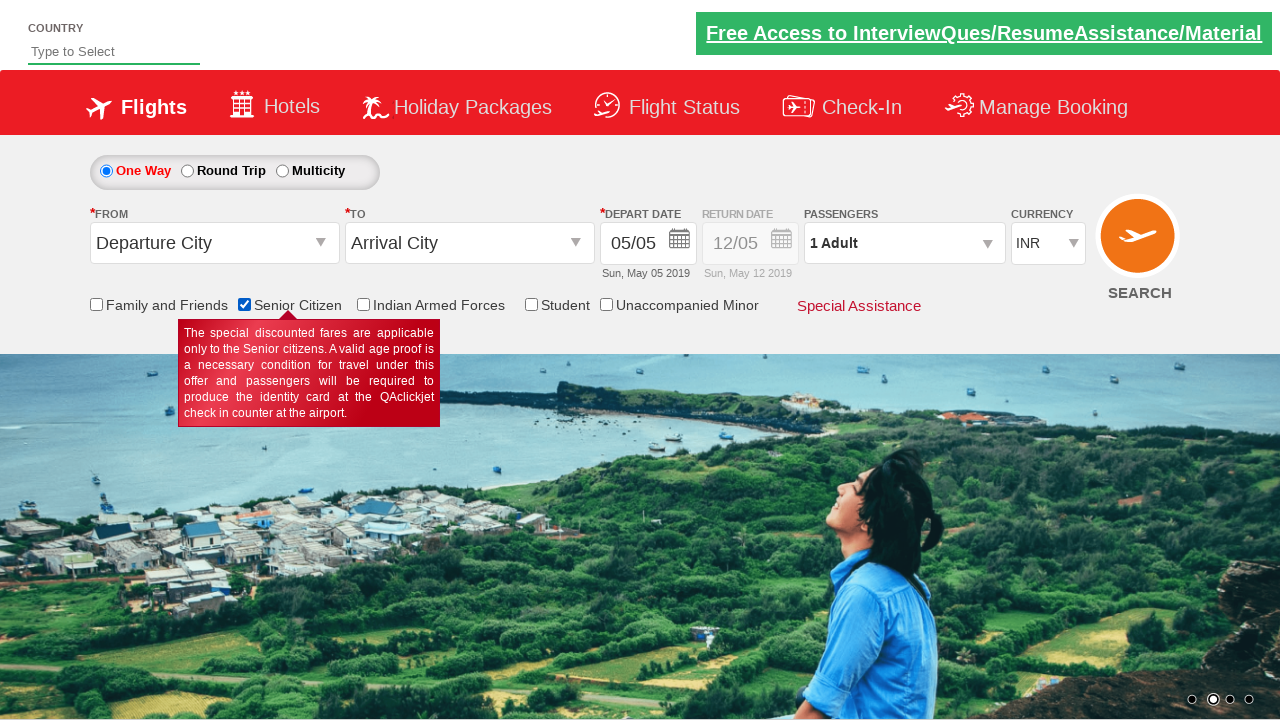

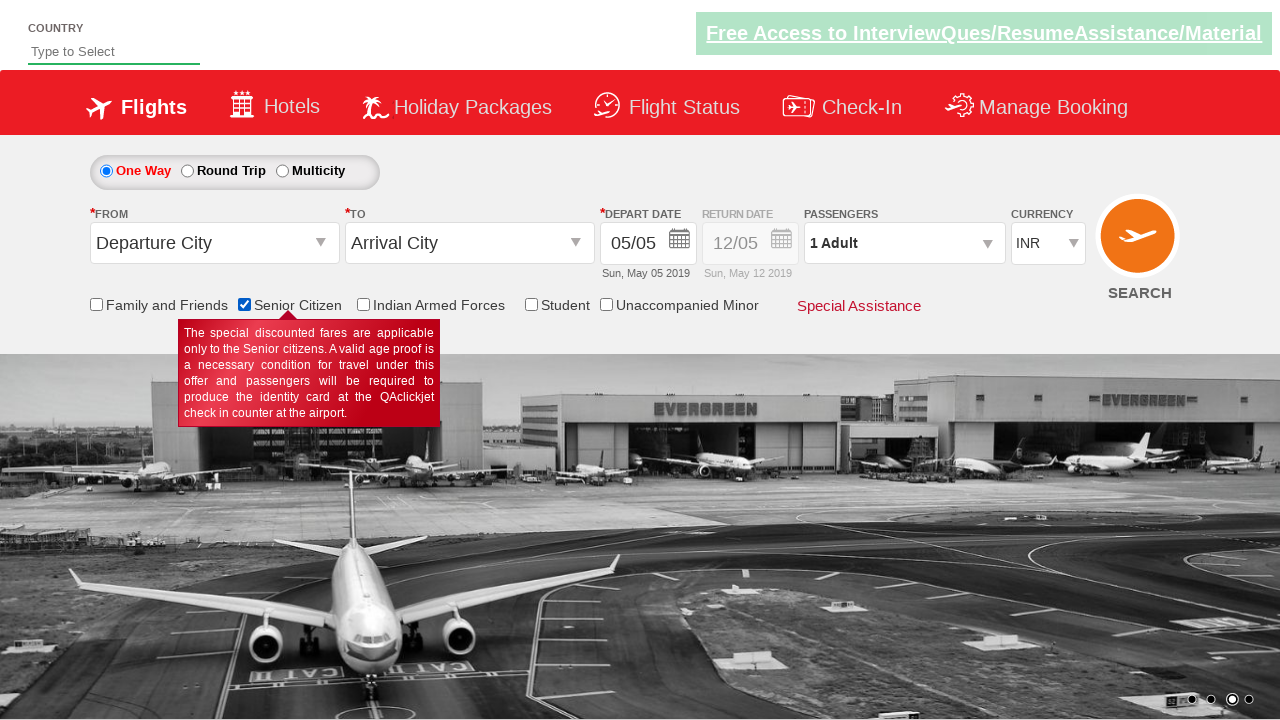